Navigates to a CSDN blog page and waits for article links to load, verifying the page contains blog article links.

Starting URL: https://blog.csdn.net/lzw_java?type=blog

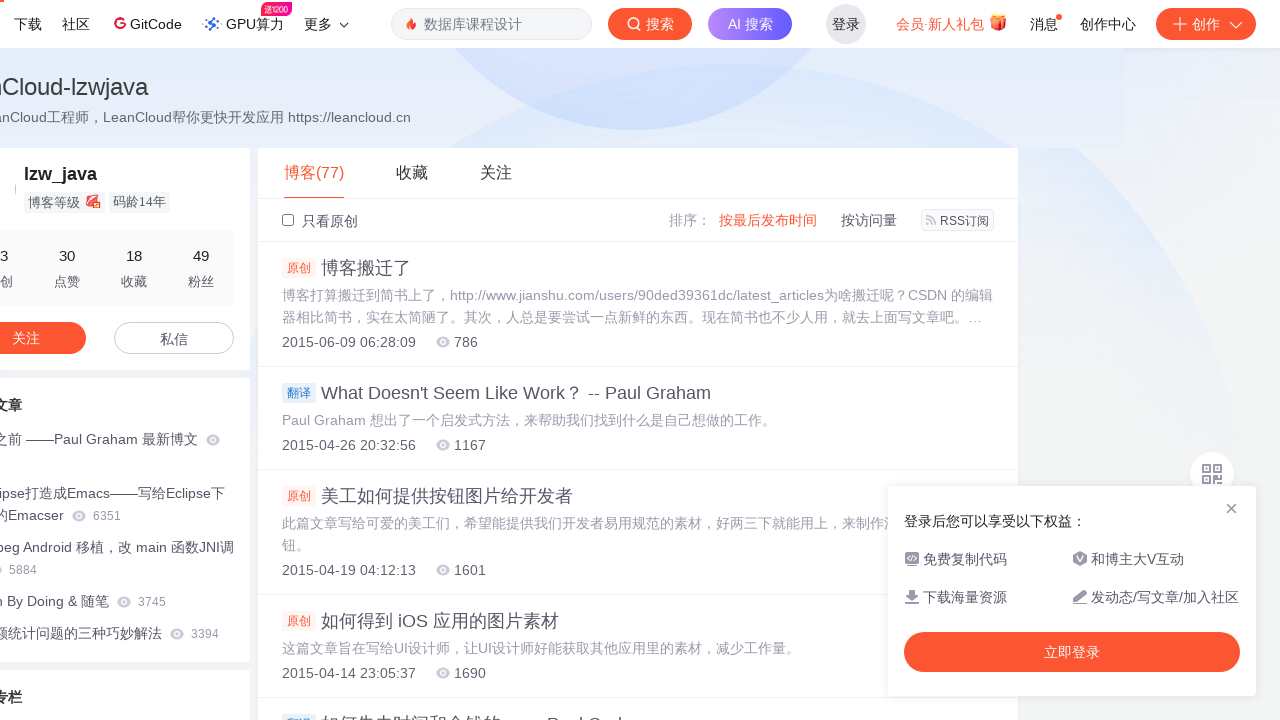

Navigated to CSDN blog page for user lzw_java
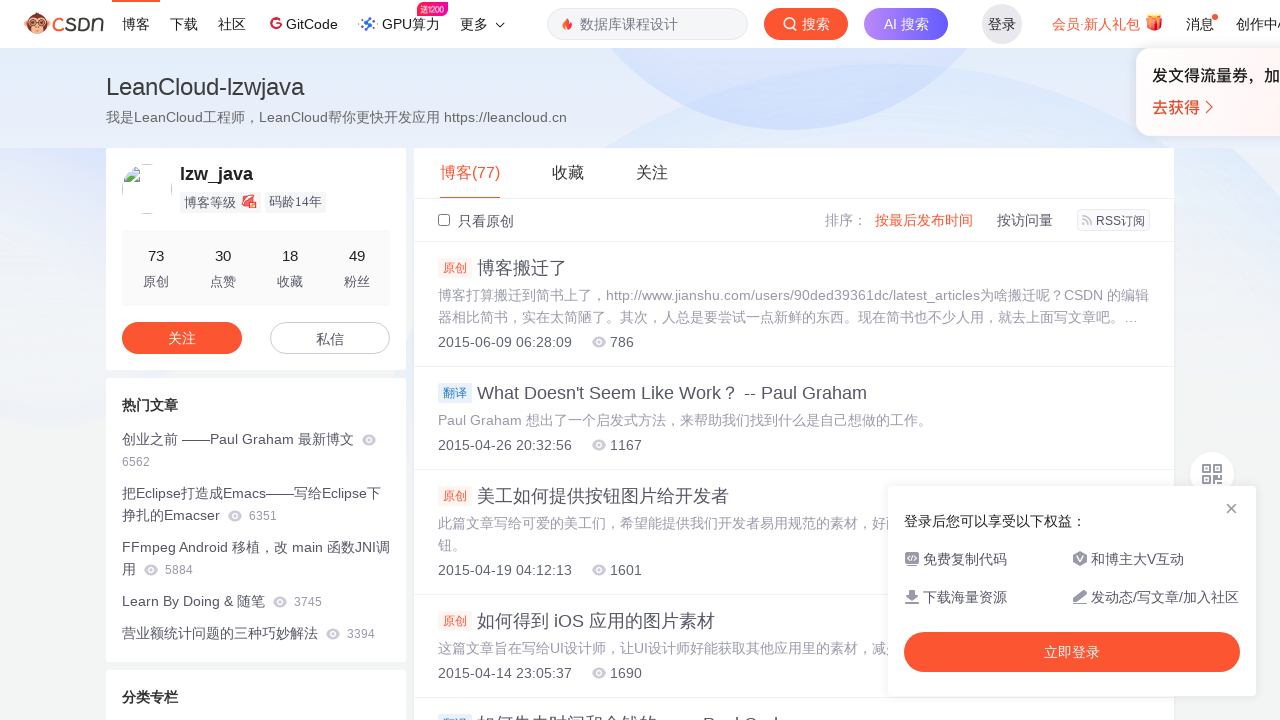

Article links loaded on CSDN blog page
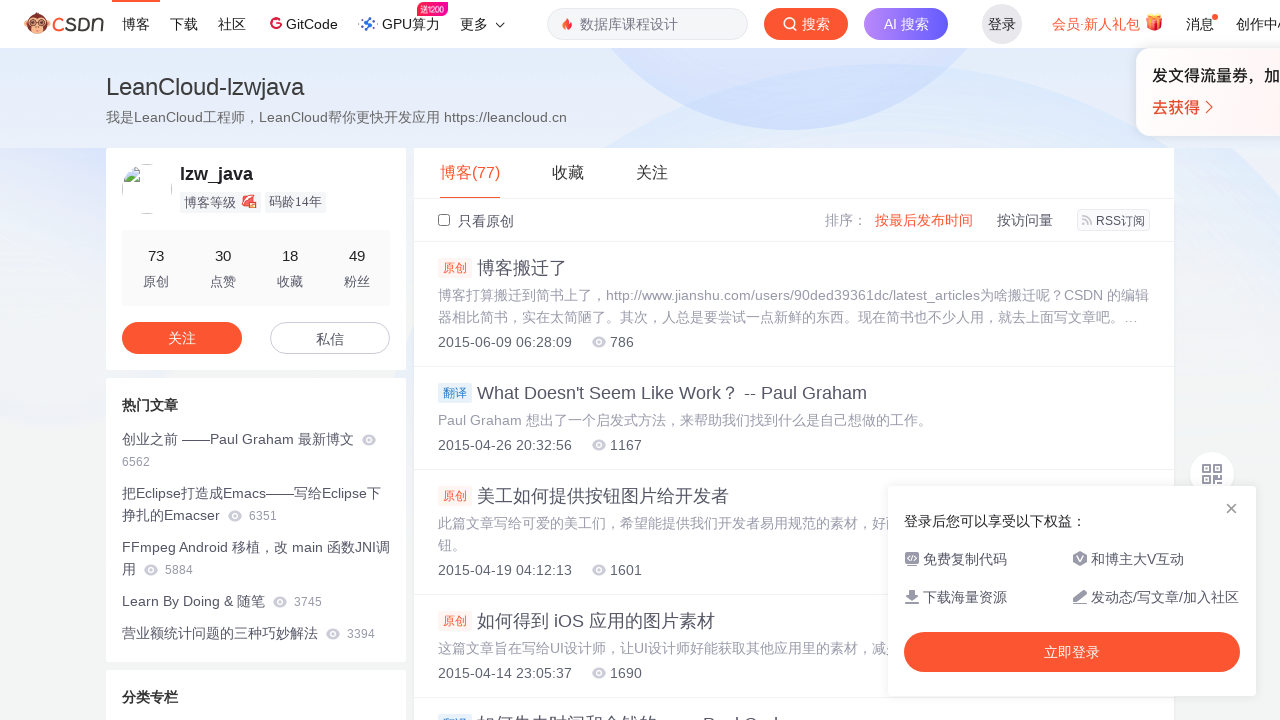

Verified page contains 50 blog article links
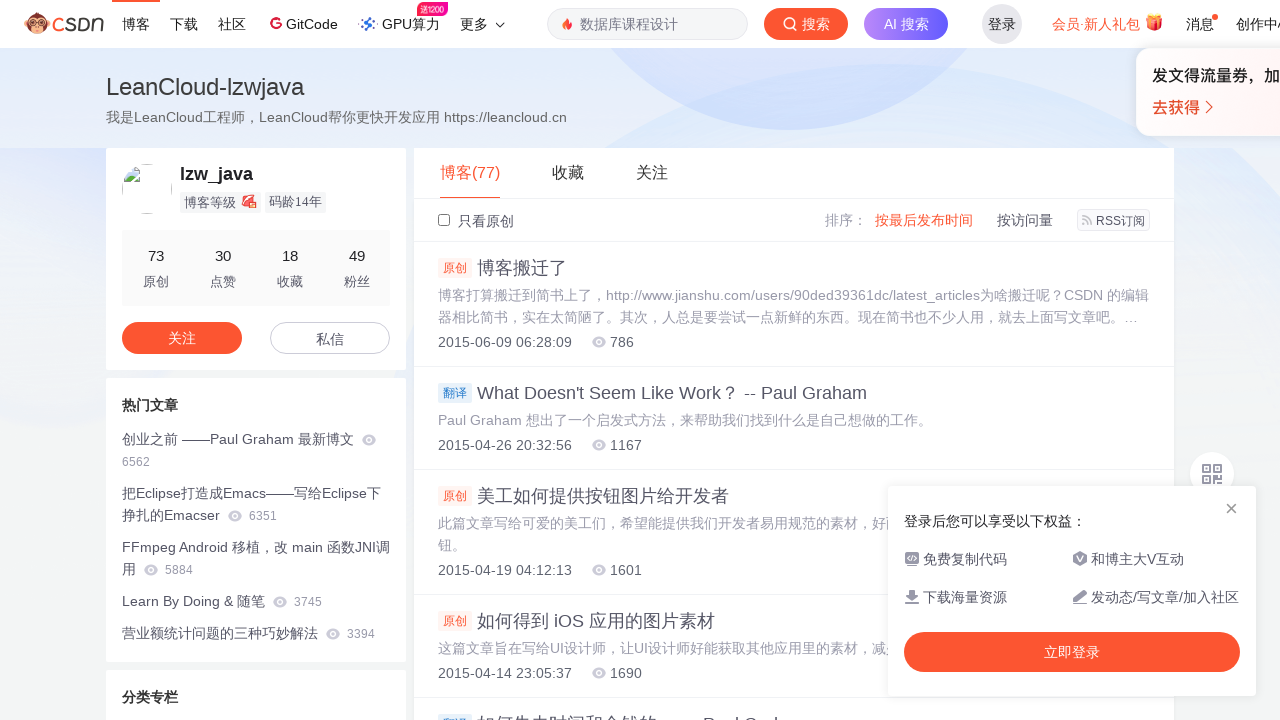

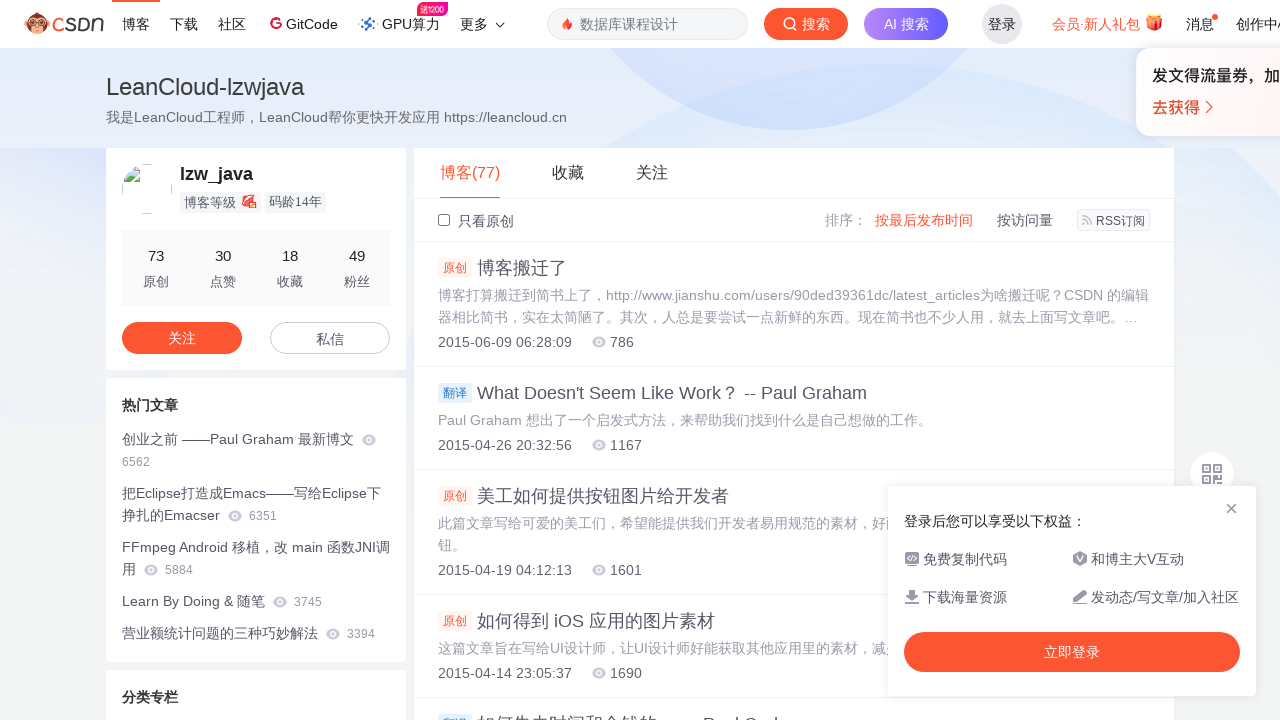